Tests A/B test opt-out by adding the opt-out cookie before navigating to the split test page, then verifying the opt-out state.

Starting URL: http://the-internet.herokuapp.com

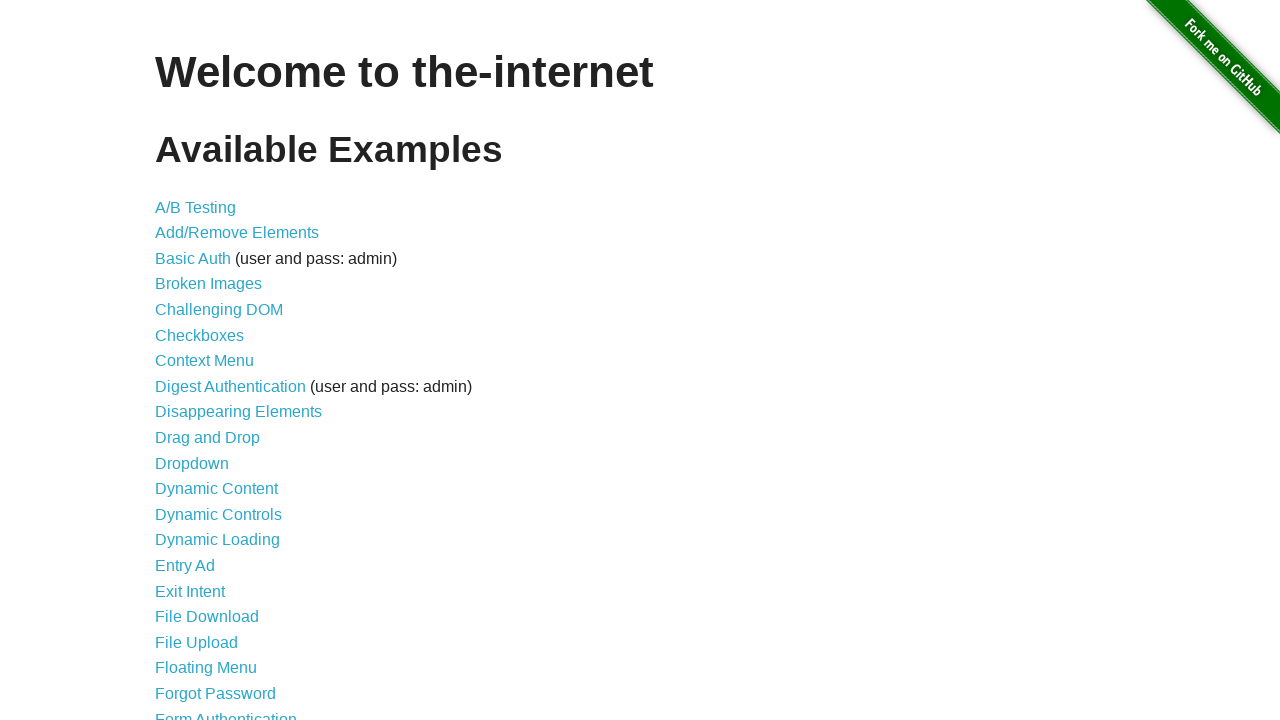

Added optimizelyOptOut cookie before navigating to split test page
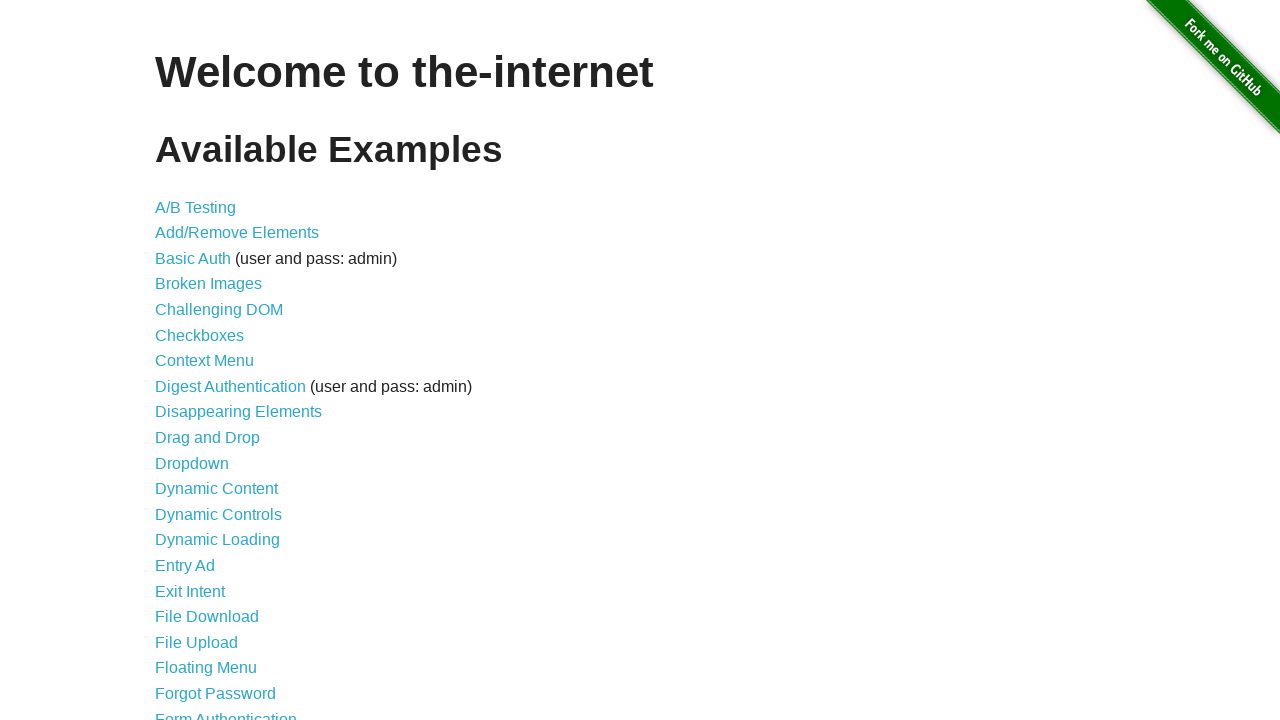

Navigated to A/B test page at /abtest
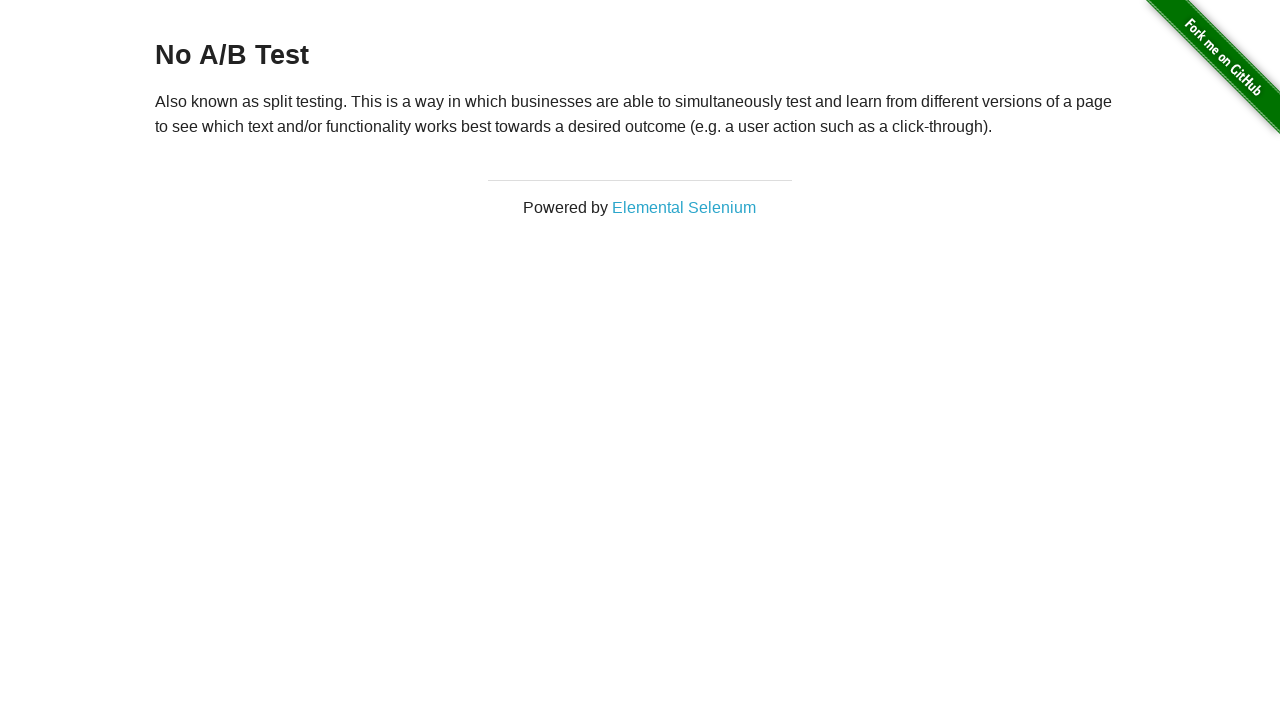

Retrieved page heading text: 'No A/B Test'
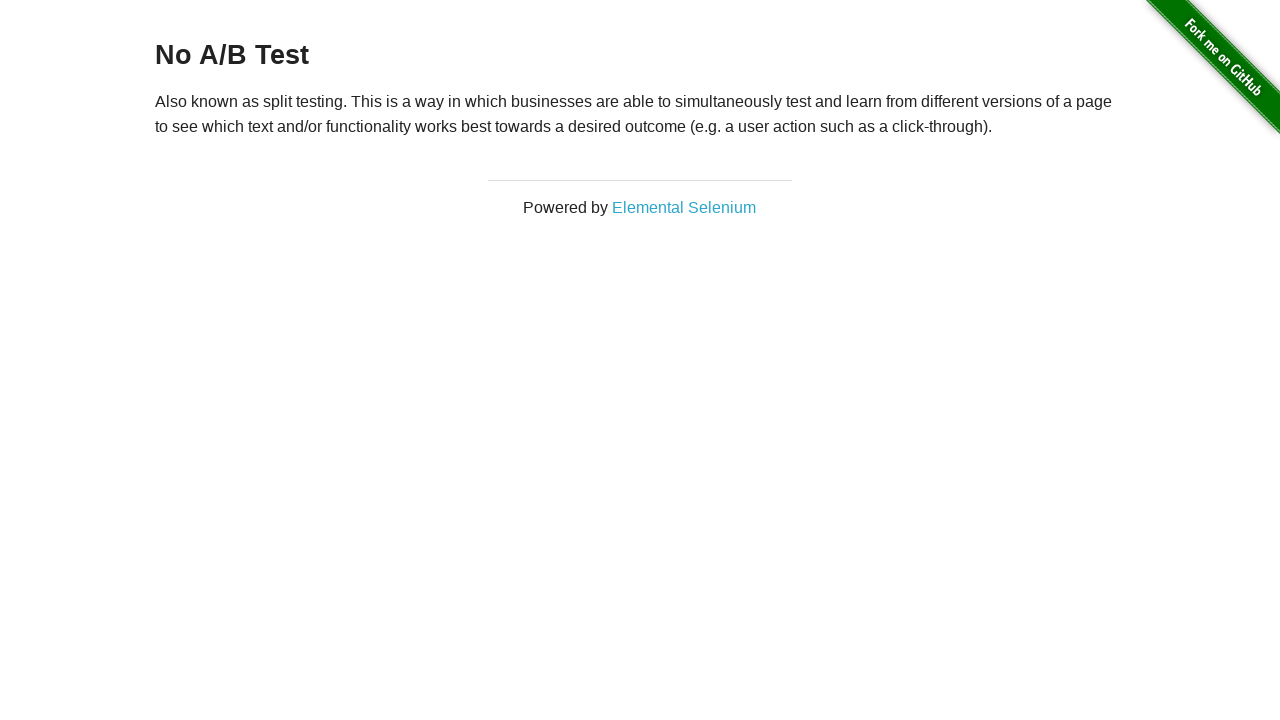

Verified that opt-out cookie successfully prevents A/B test - heading shows 'No A/B Test'
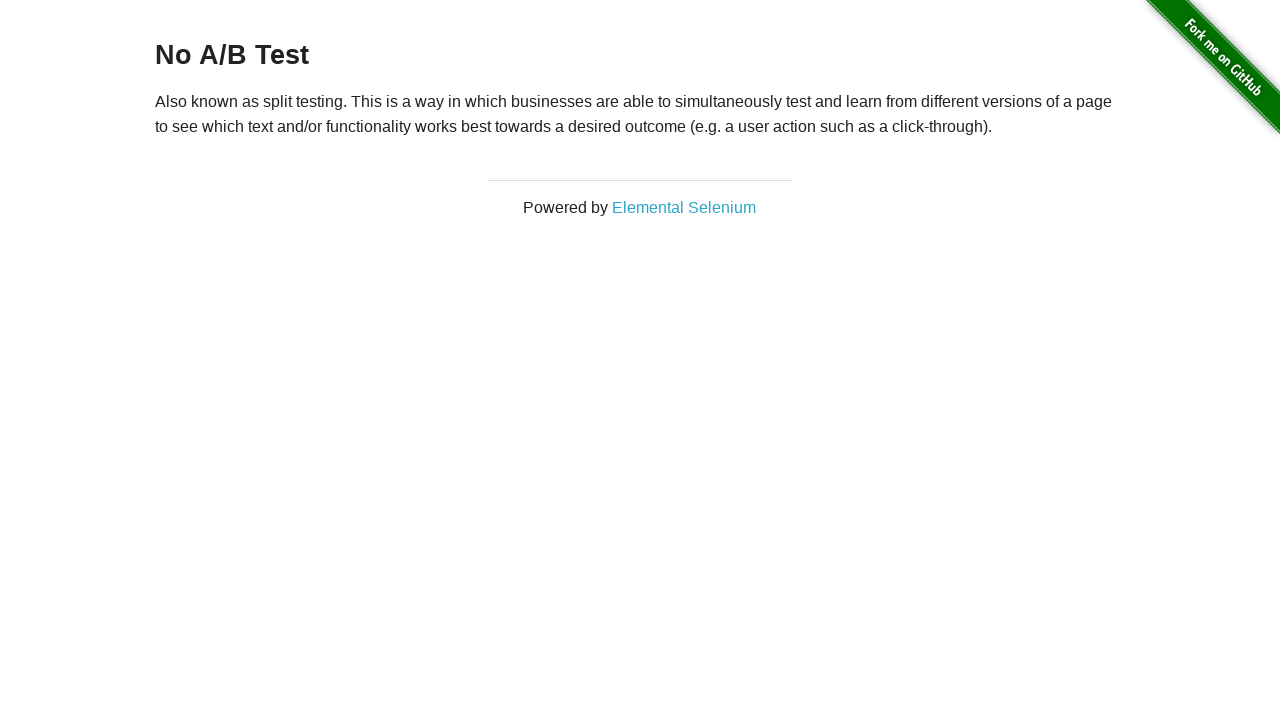

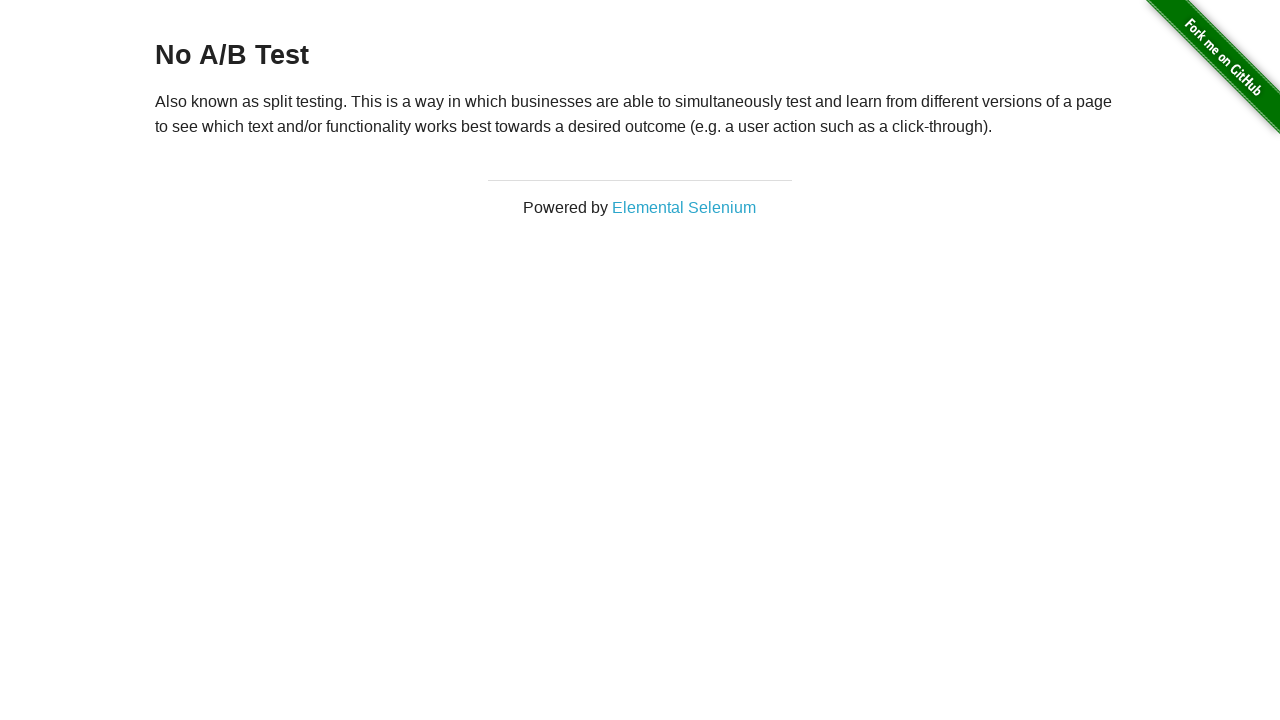